Tests the Lorem Ipsum generator by clicking the Russian language button and verifying that the first paragraph contains Russian text.

Starting URL: https://lipsum.com/

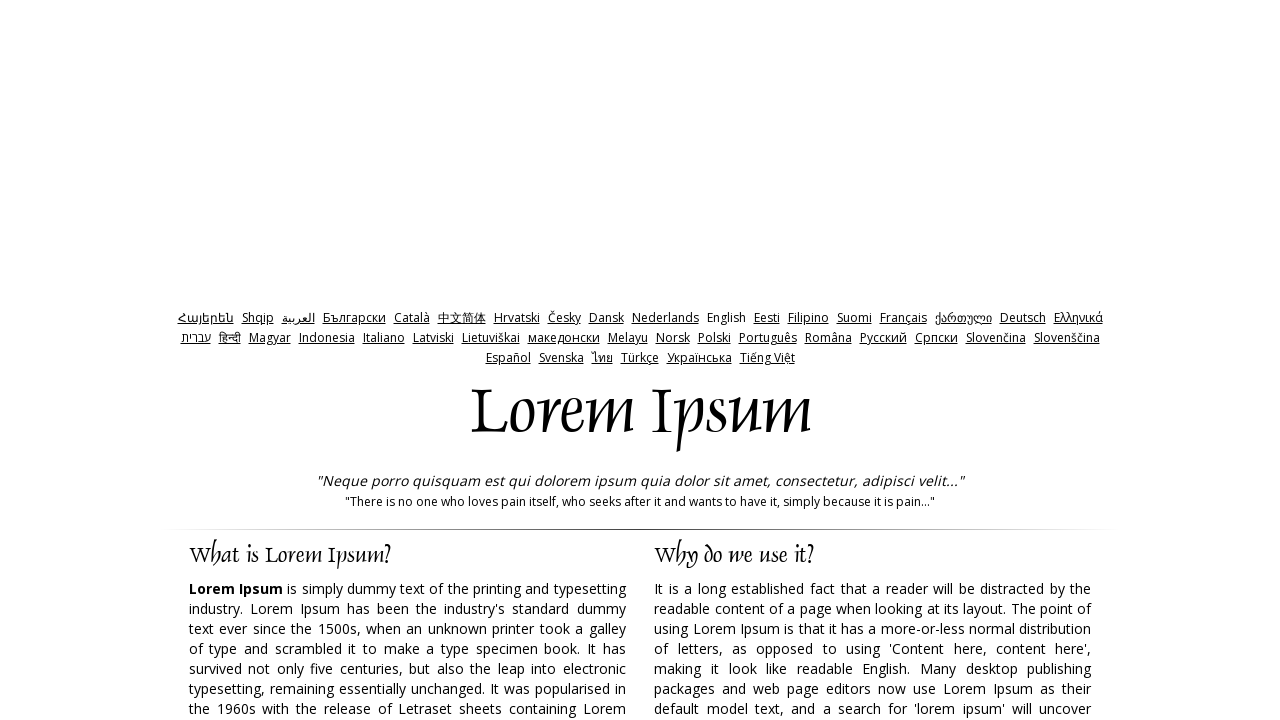

Navigated to Lorem Ipsum generator at https://lipsum.com/
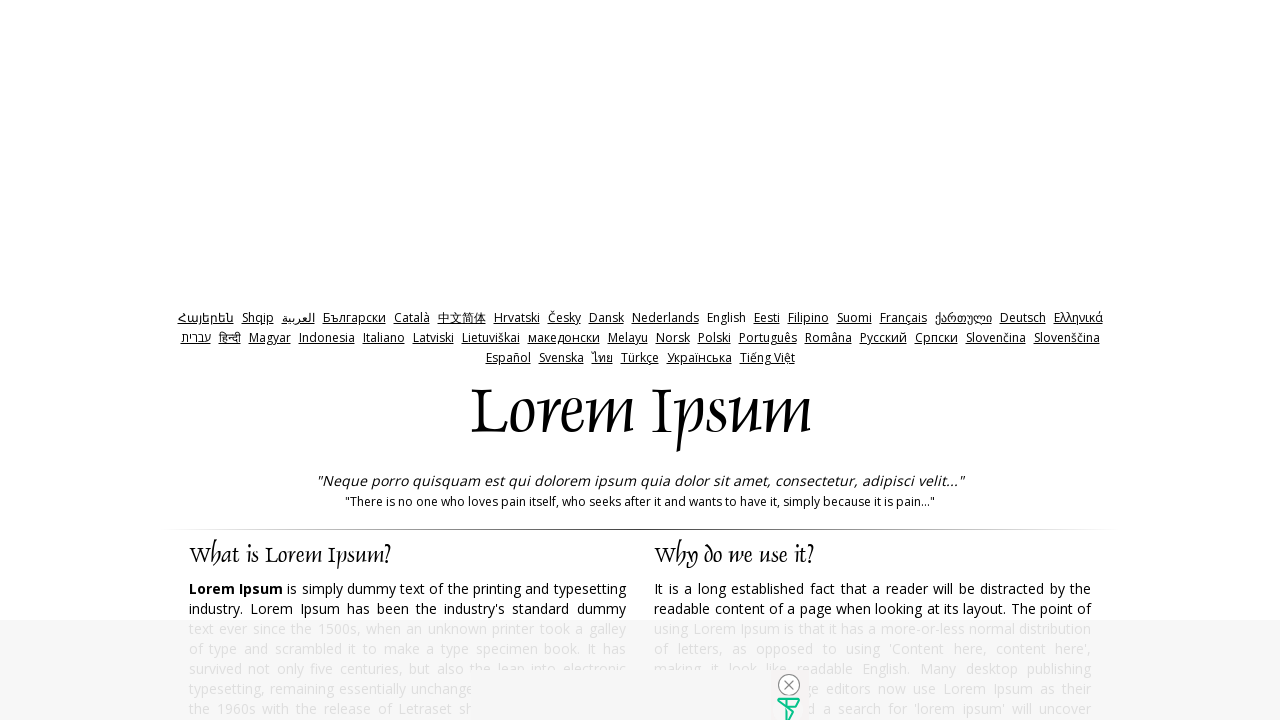

Clicked the Russian language button (30th language link) at (883, 338) on xpath=//*[@id='Languages']/a[30]
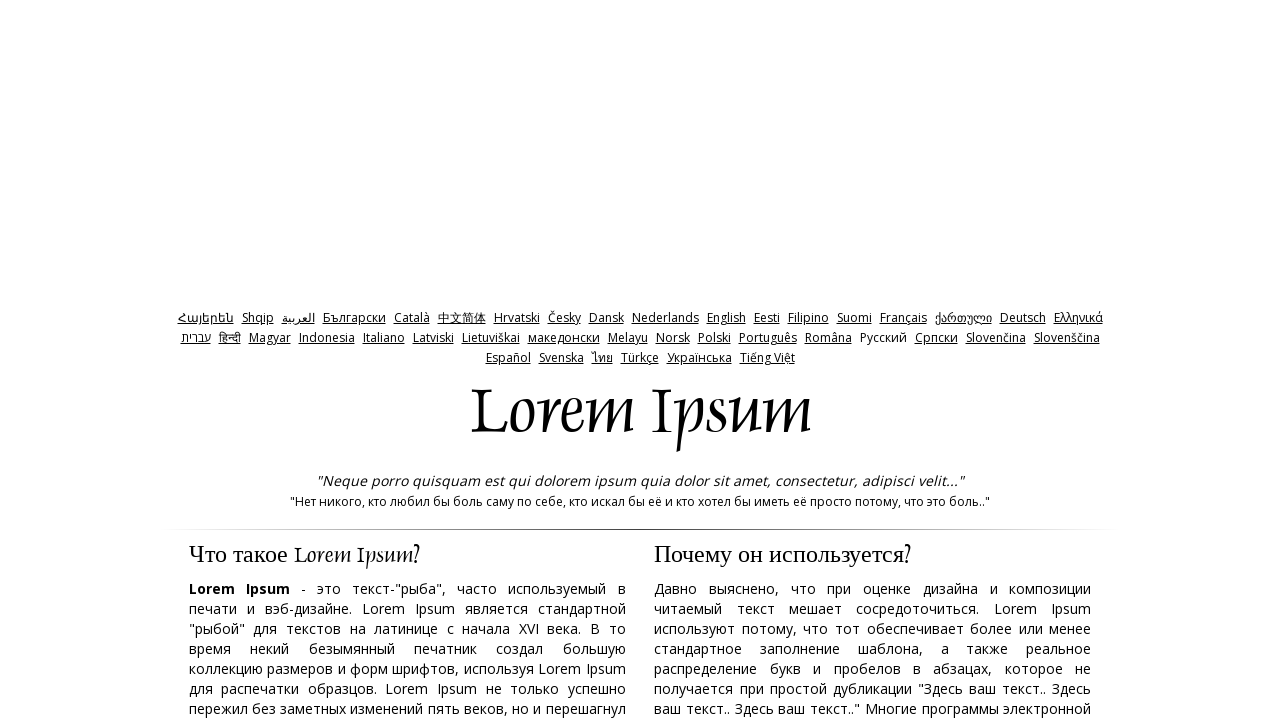

First paragraph selector loaded
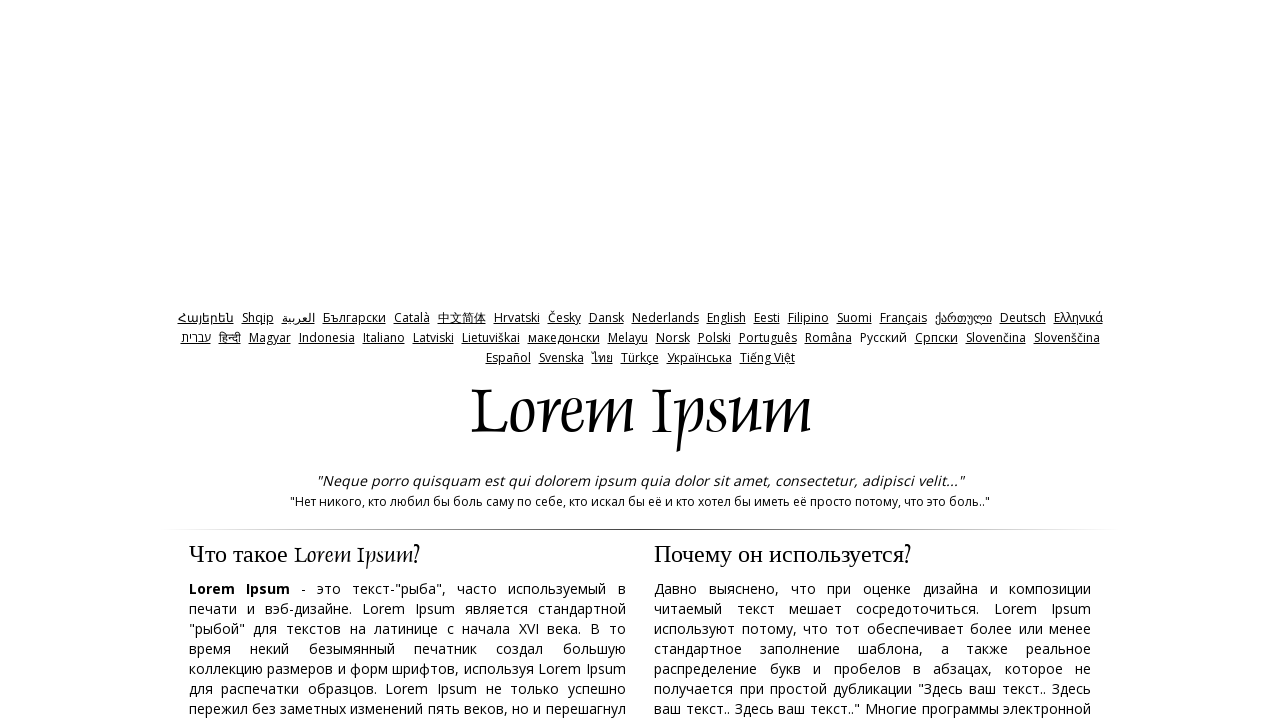

Verified first paragraph is visible and contains Russian text
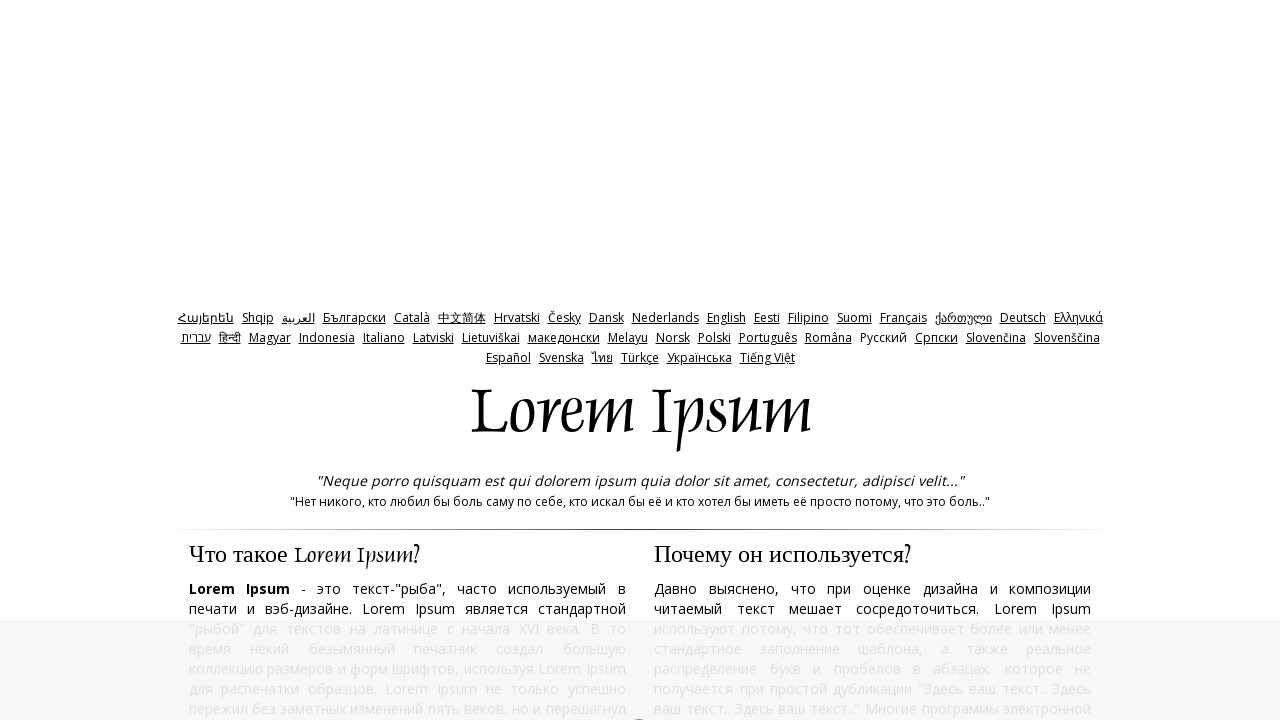

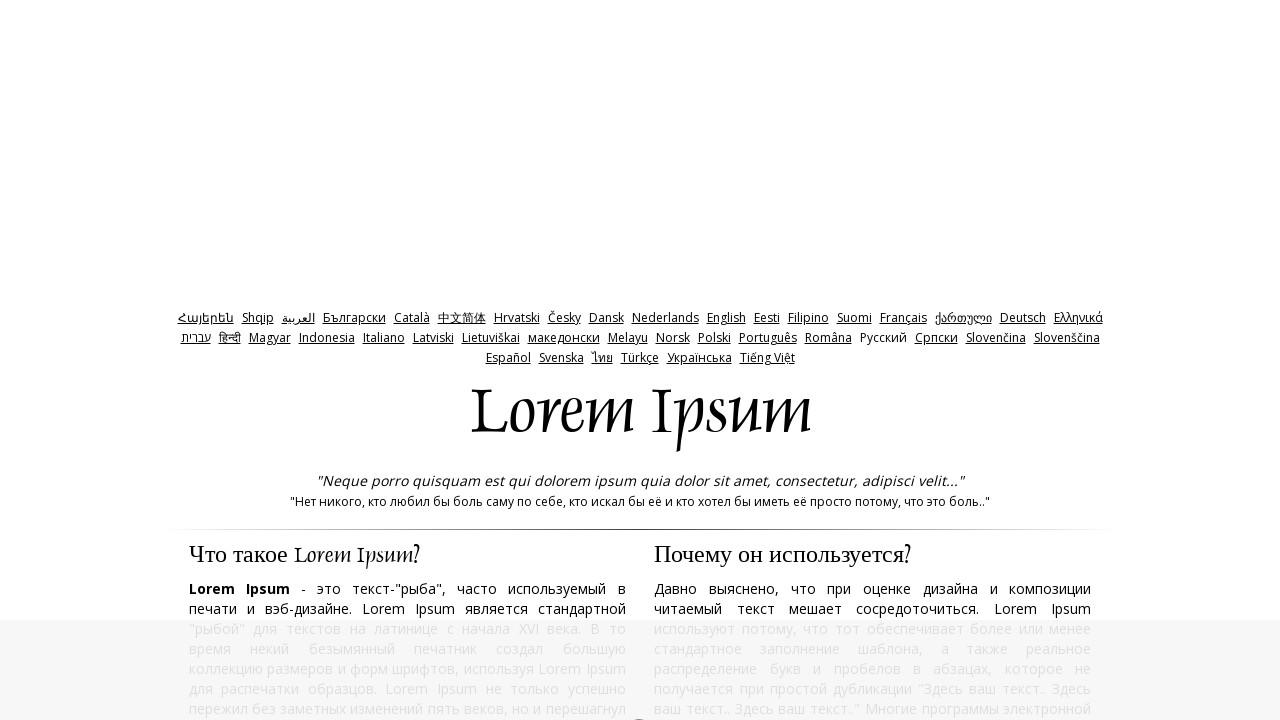